Tests scrolling to a "View More" button on a Vietnamese e-commerce category page

Starting URL: https://tiki.vn/tac-pham-kinh-dien-viet-nam/c67995

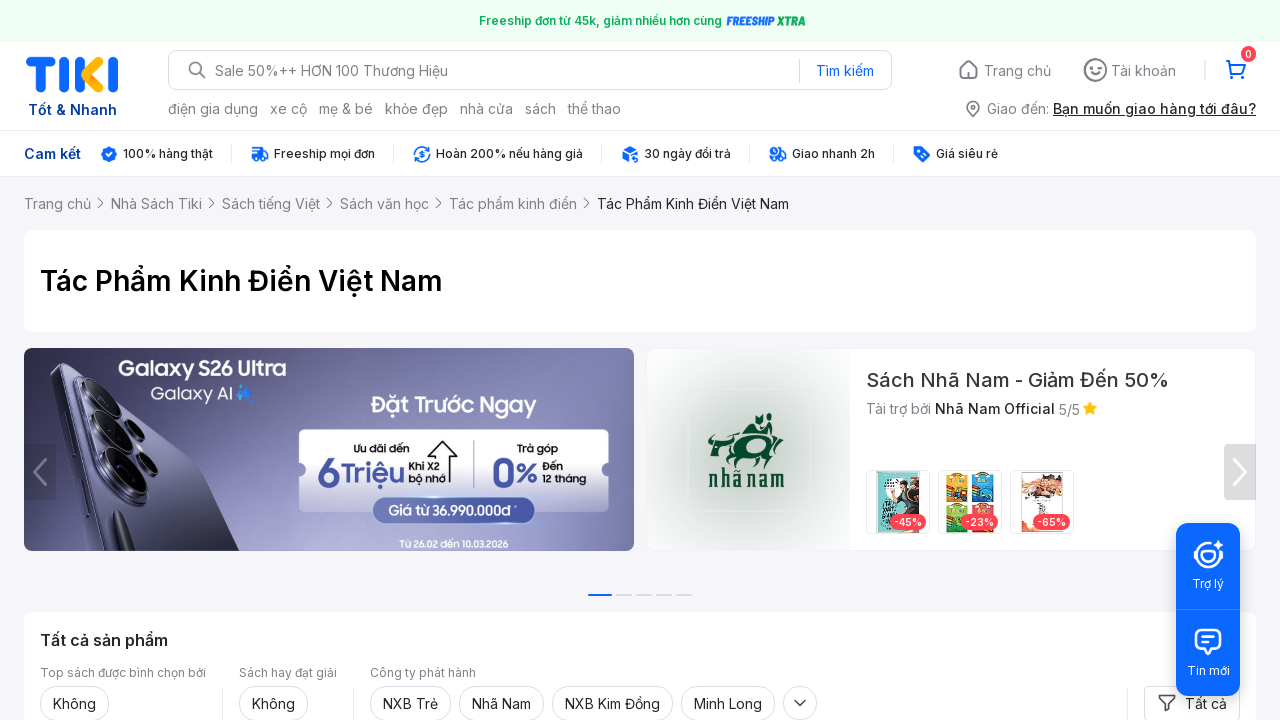

Located 'View More' button on Vietnamese e-commerce category page
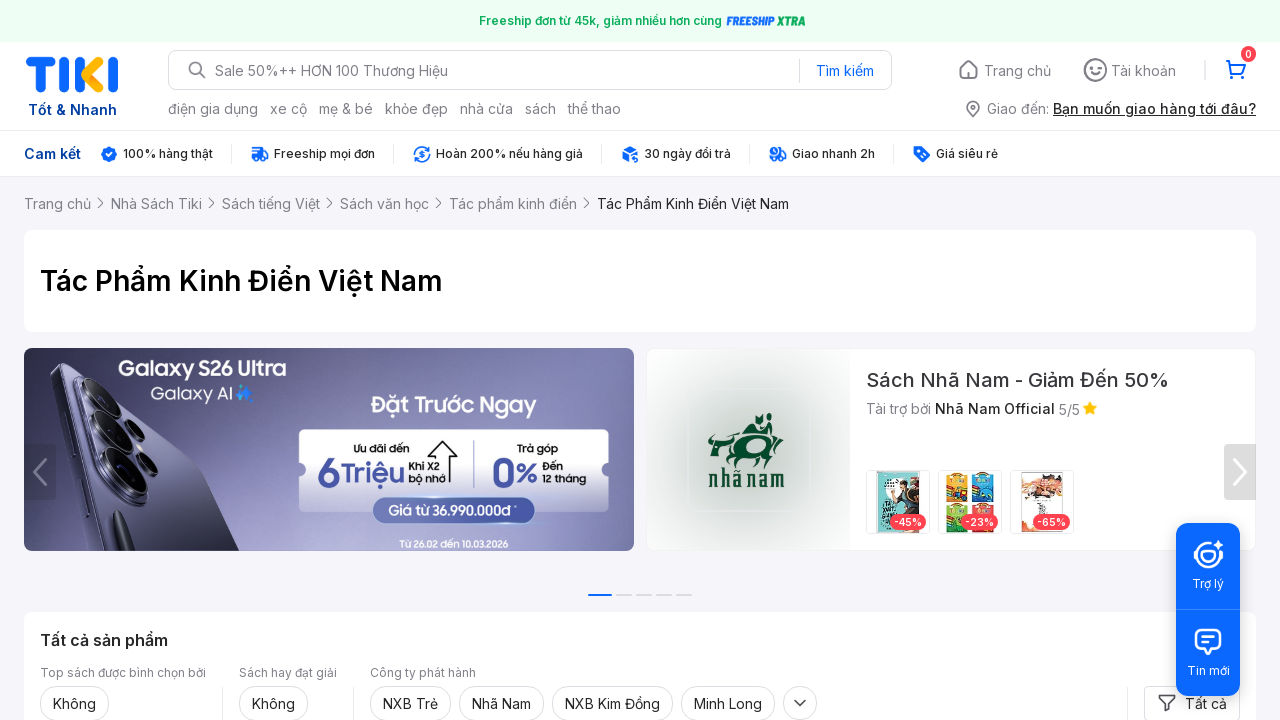

Scrolled to 'View More' button into view
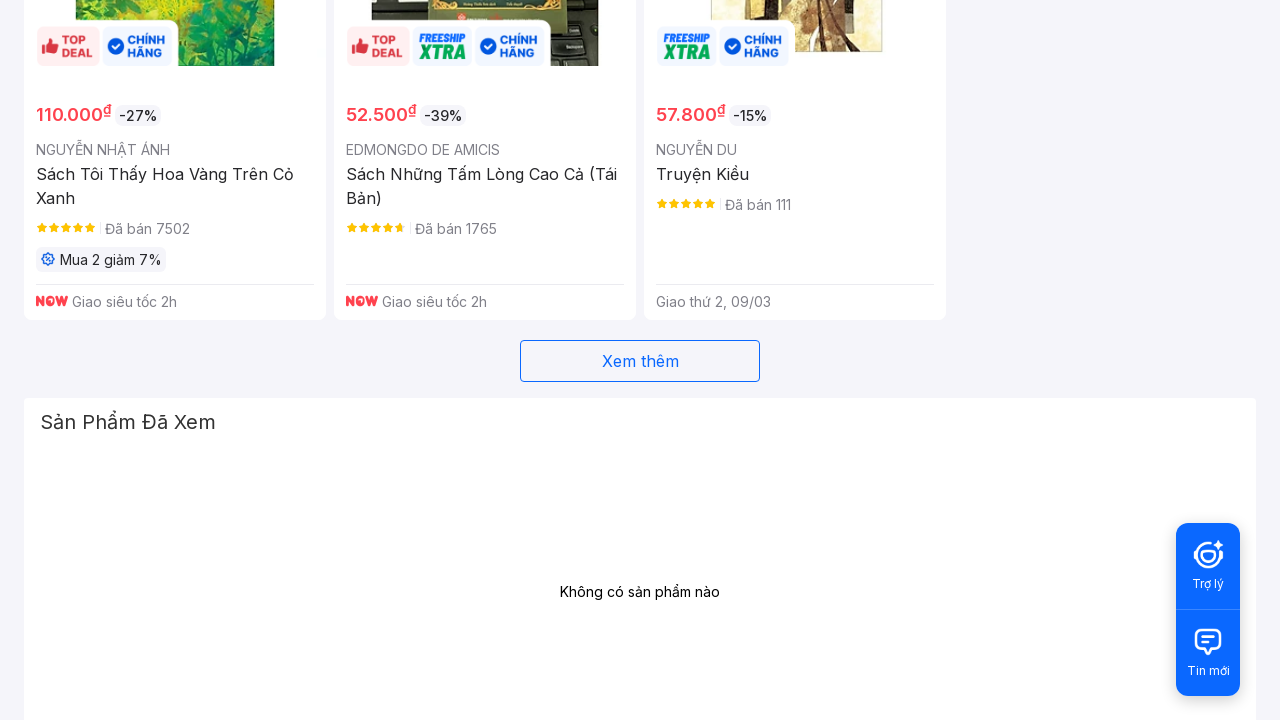

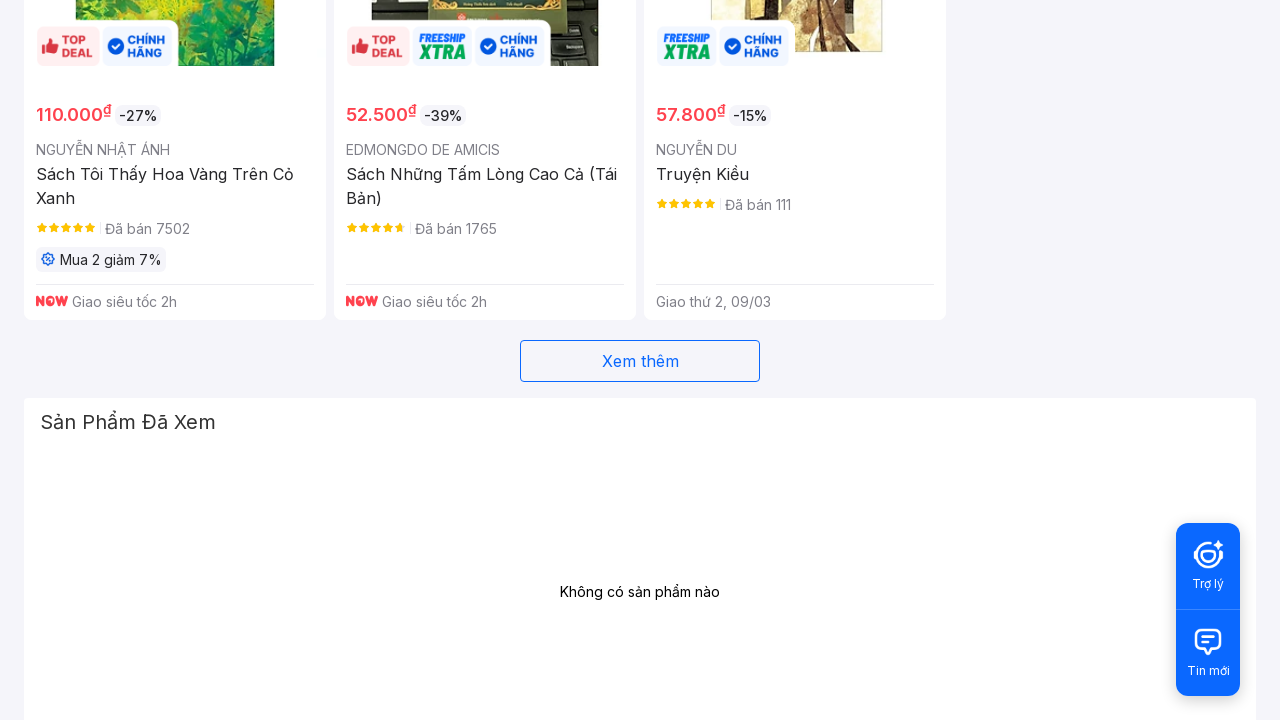